Tests a loading button interaction by clicking a "start loading green" button, verifying the loading state appears, and then confirming the success message "Green Loaded" appears after loading completes.

Starting URL: https://kristinek.github.io/site/examples/loading_color

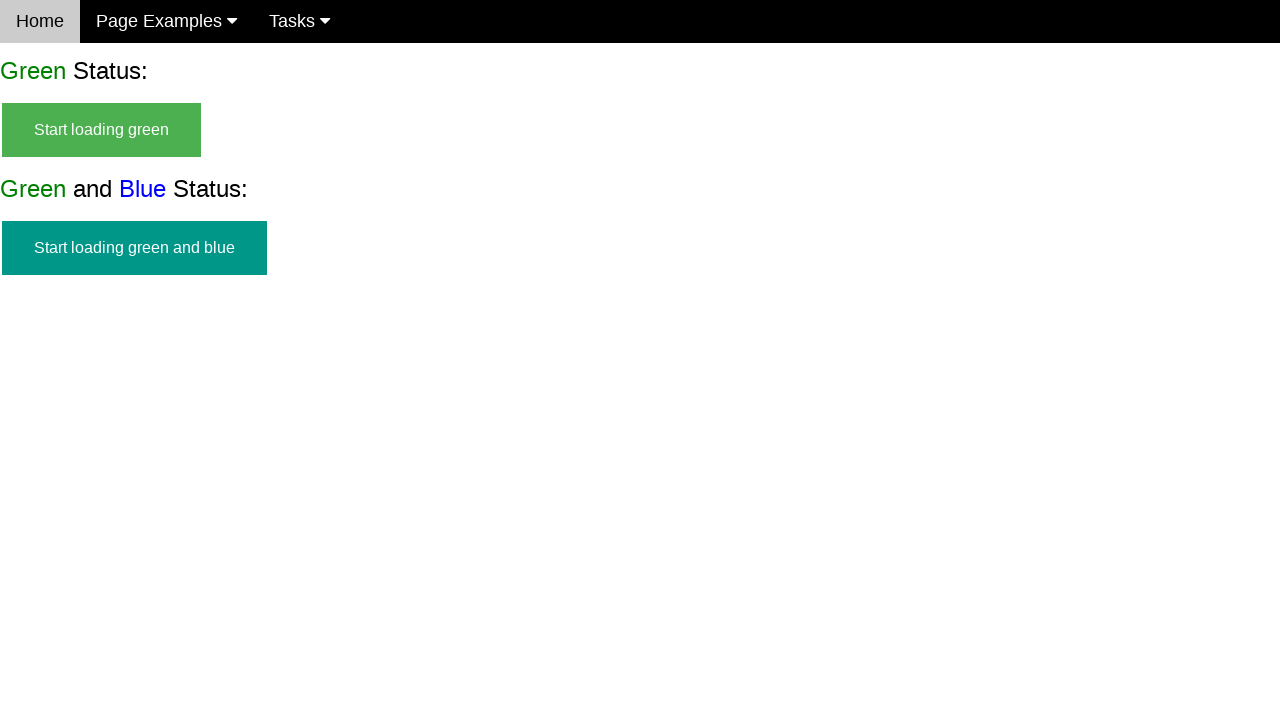

Clicked the 'start loading green' button at (102, 130) on #start_green
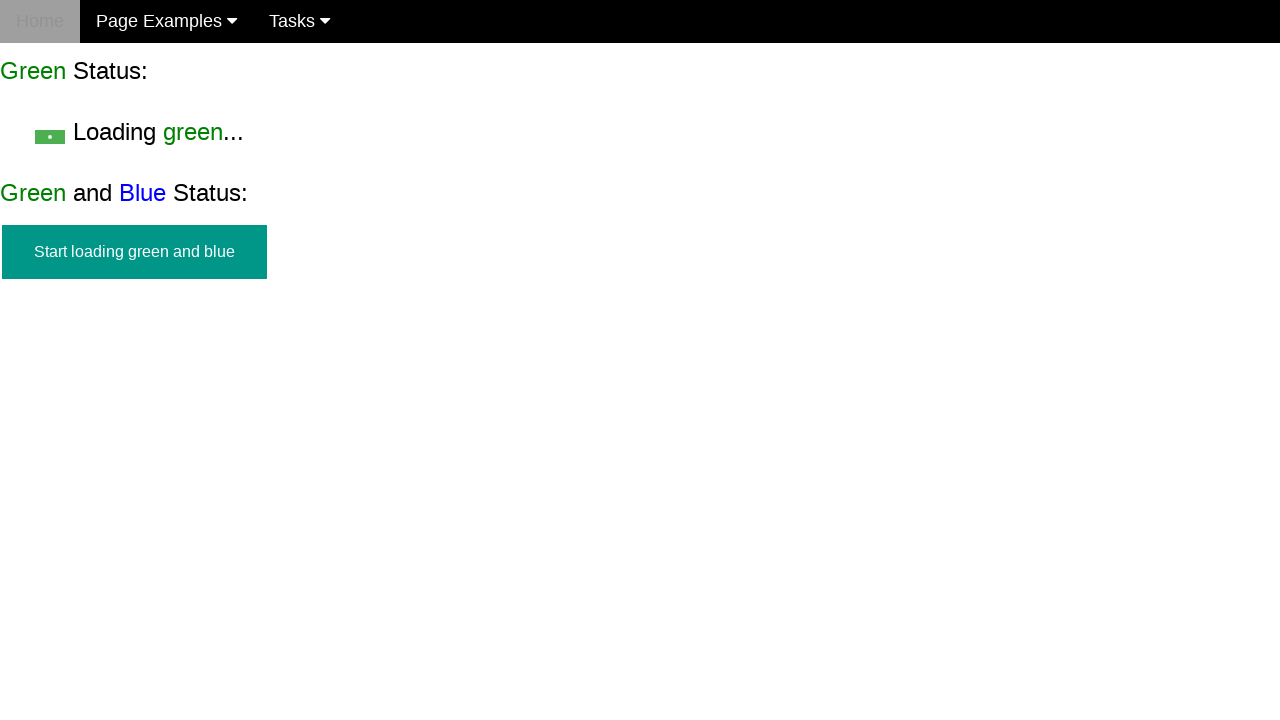

Verified loading state appeared
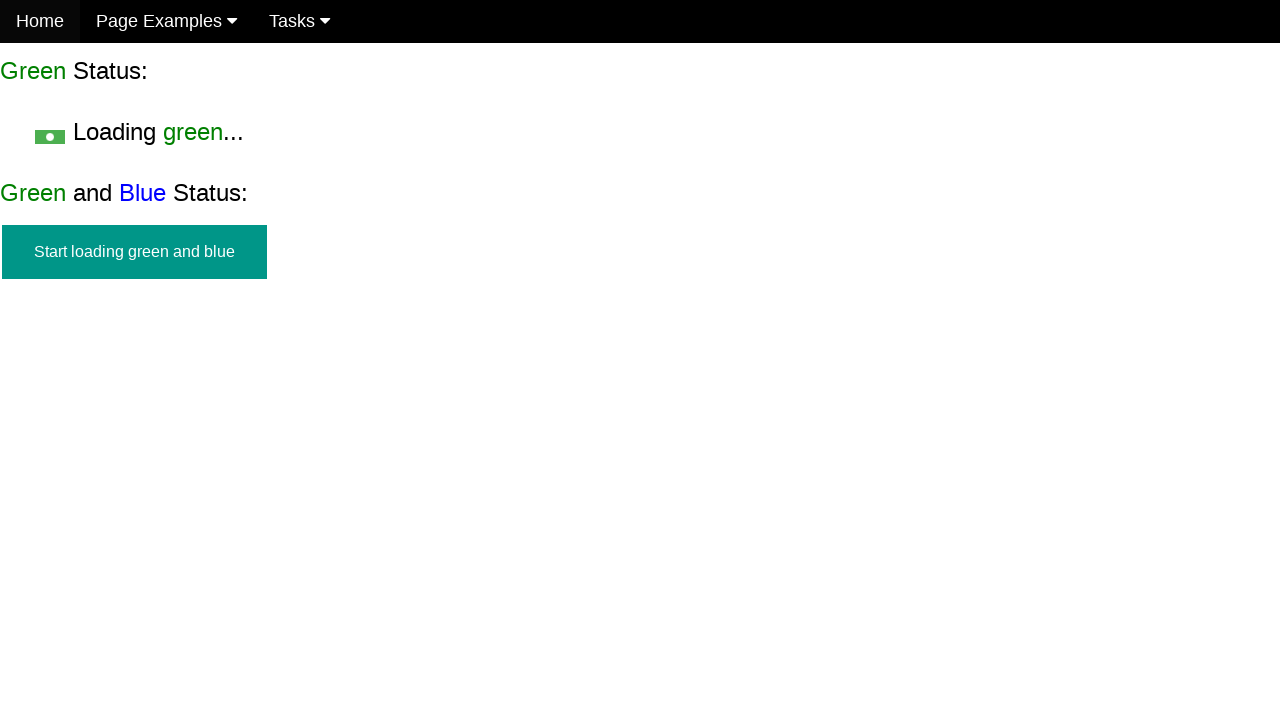

Verified success message 'Green Loaded' appeared
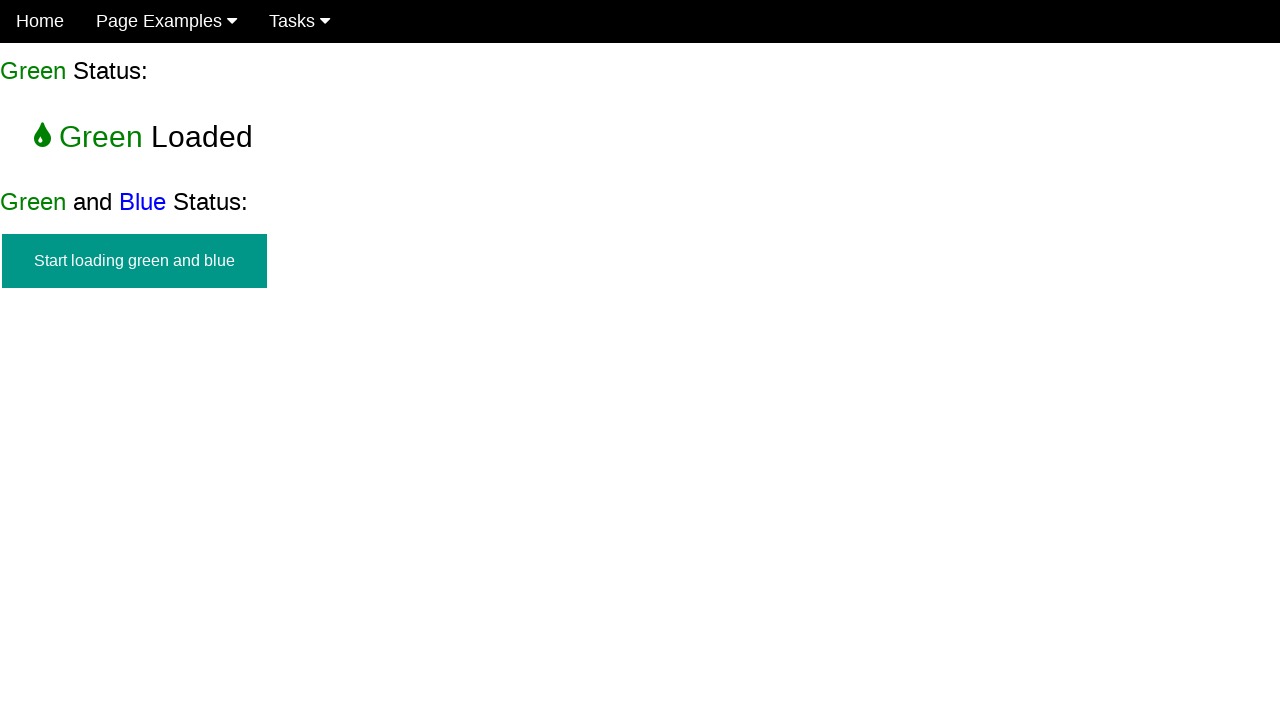

Verified loading text is no longer visible
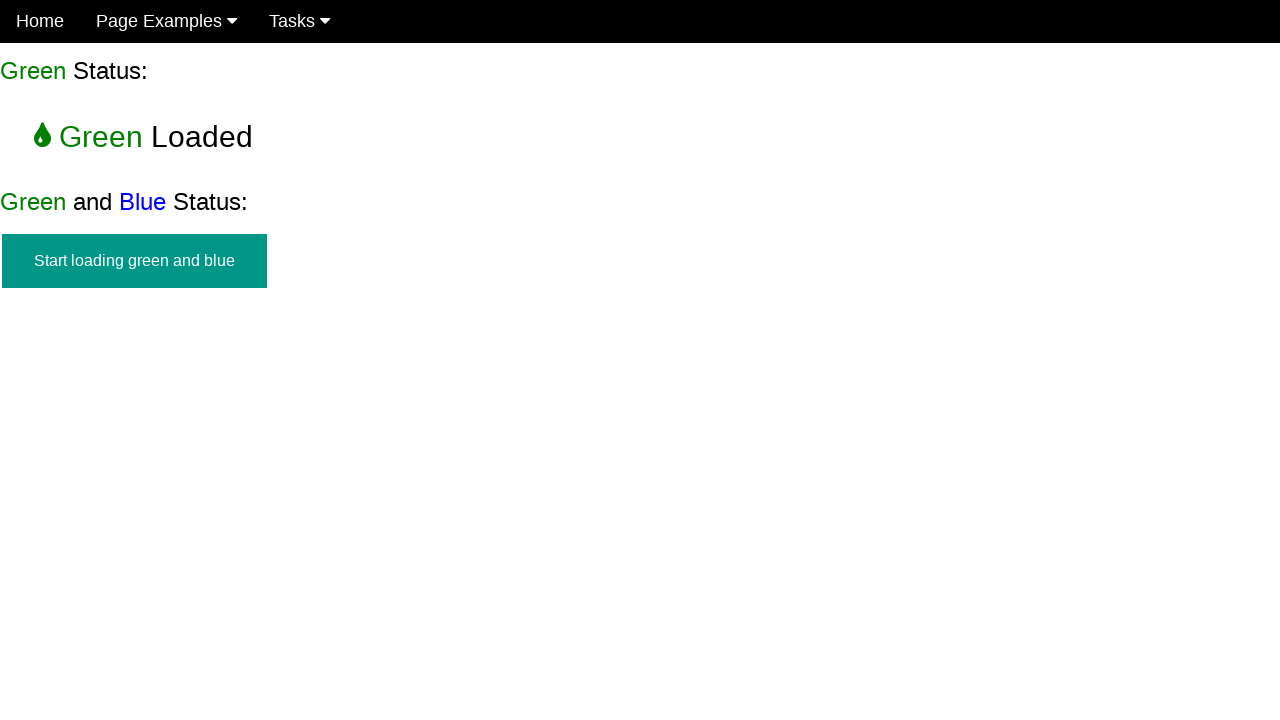

Verified the start button is no longer visible
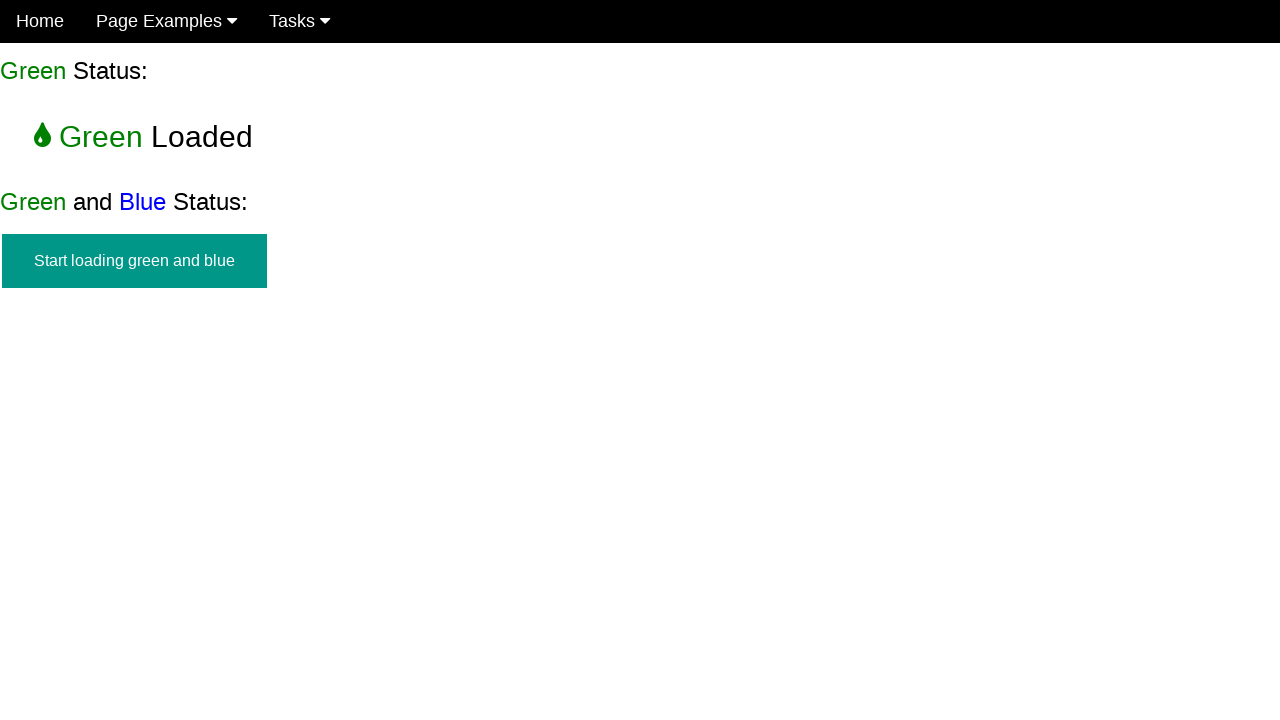

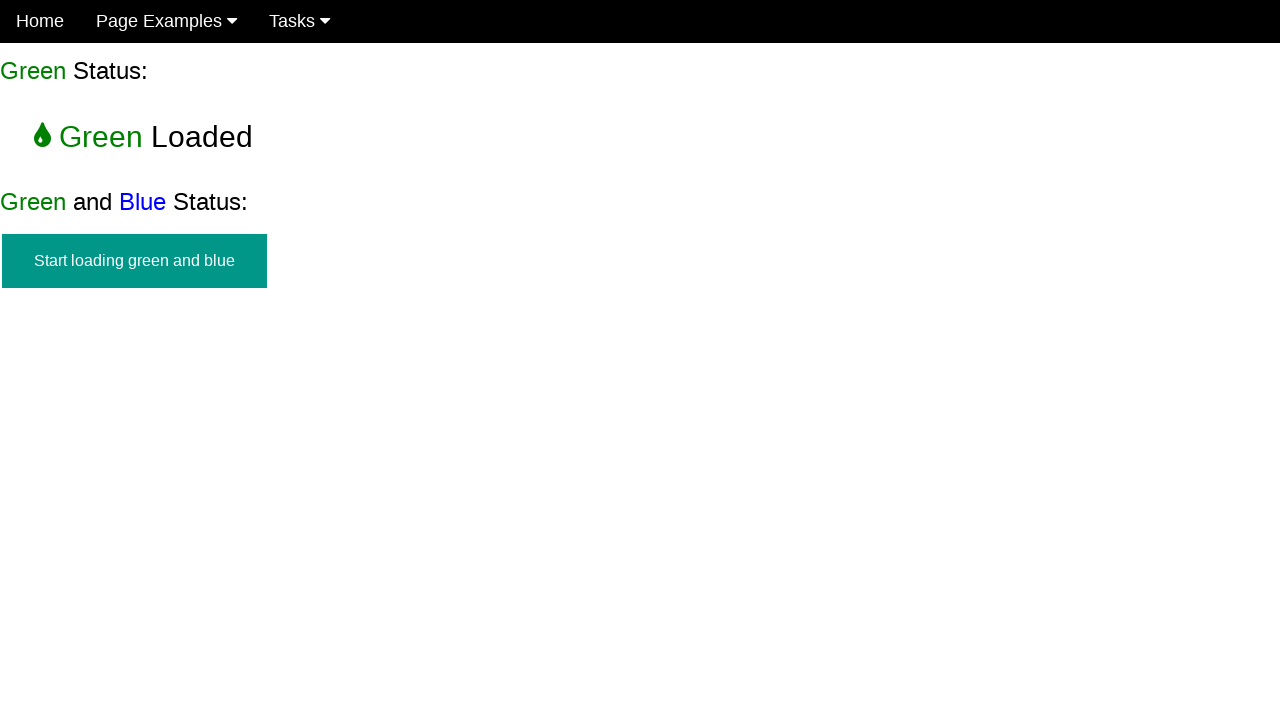